Tests form submission on the Basic Elements page by filling email and password fields, submitting the form, and validating the success alert message

Starting URL: http://automationbykrishna.com/#

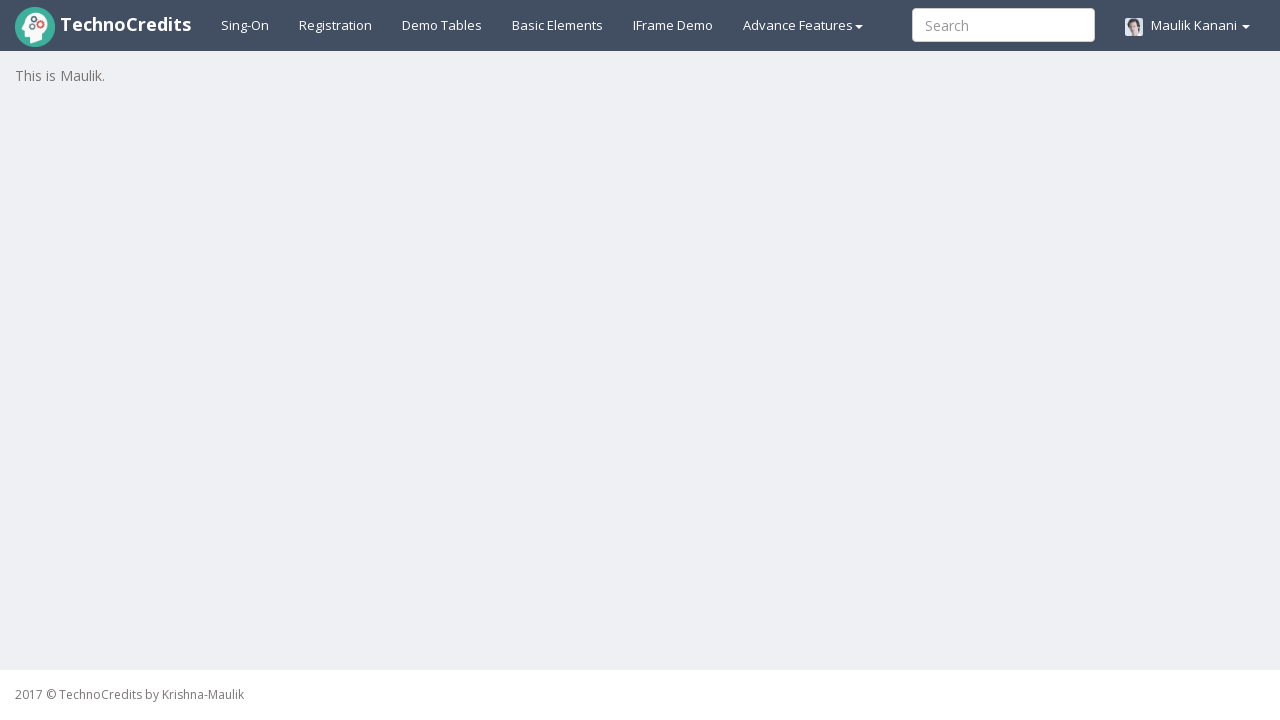

Clicked on Basic Elements tab at (558, 25) on a#basicelements
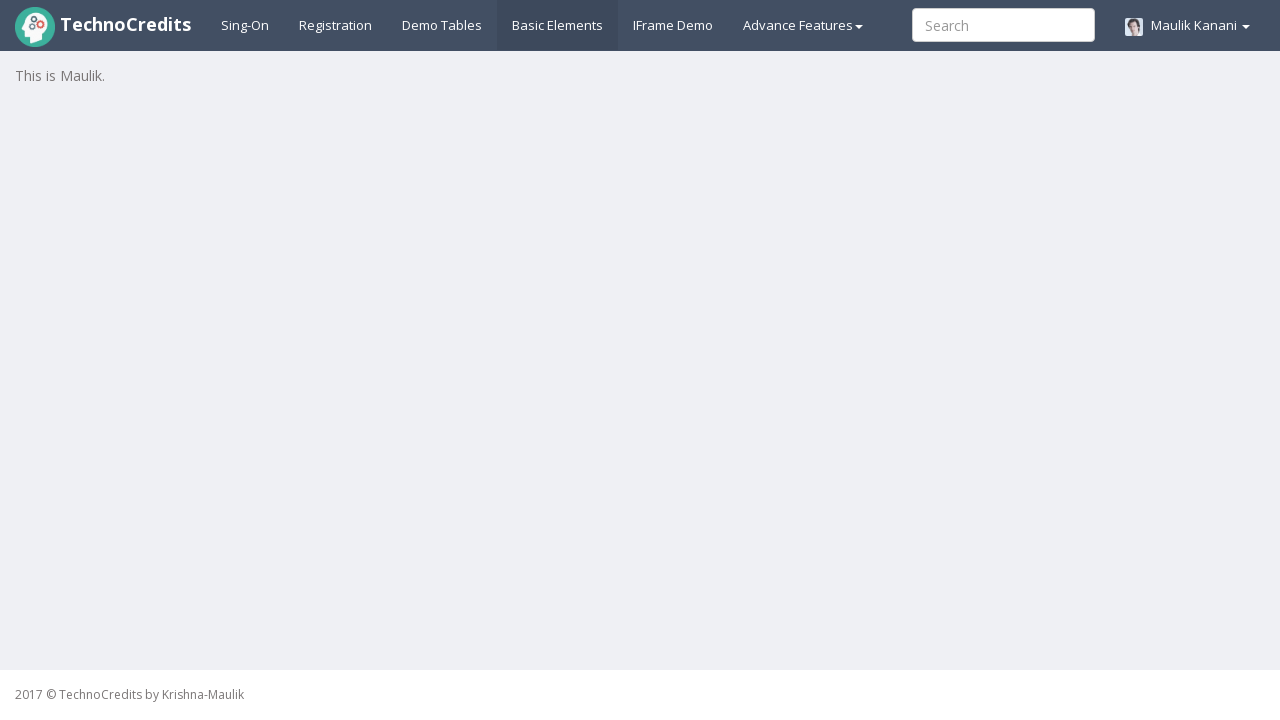

Email input field became visible
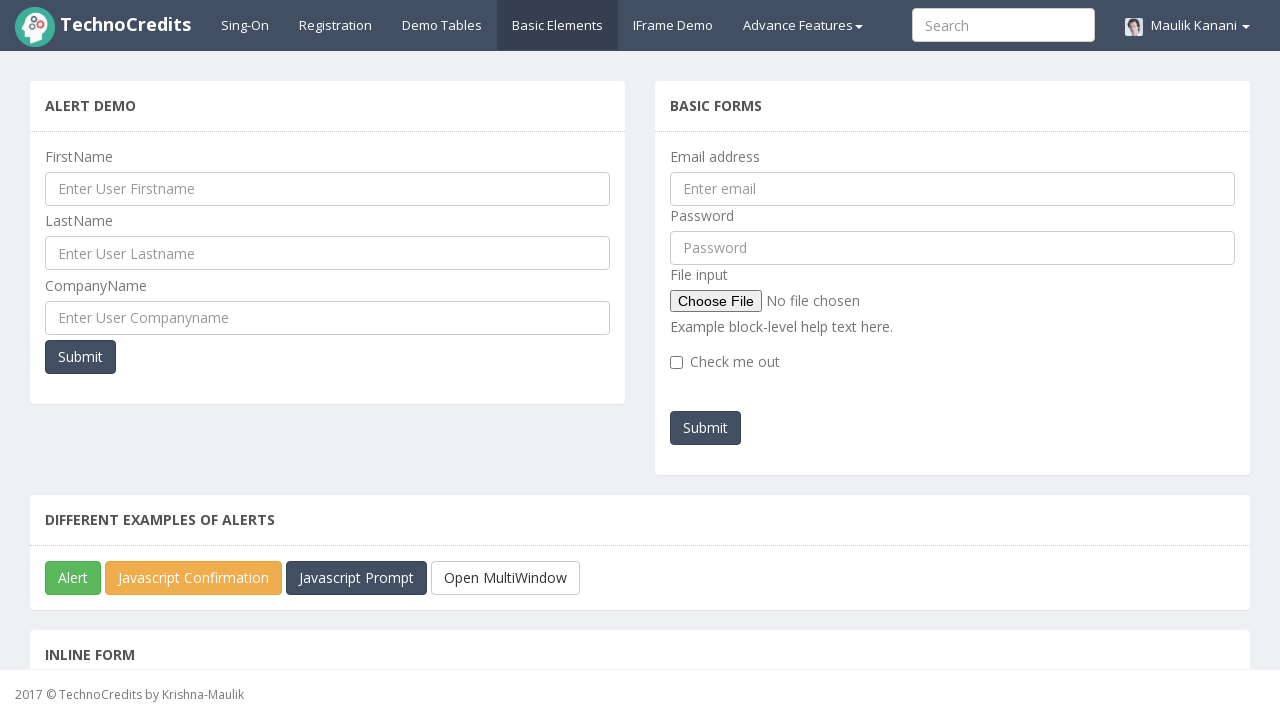

Filled email field with 'testuser@example.com' on input#exampleInputEmail1
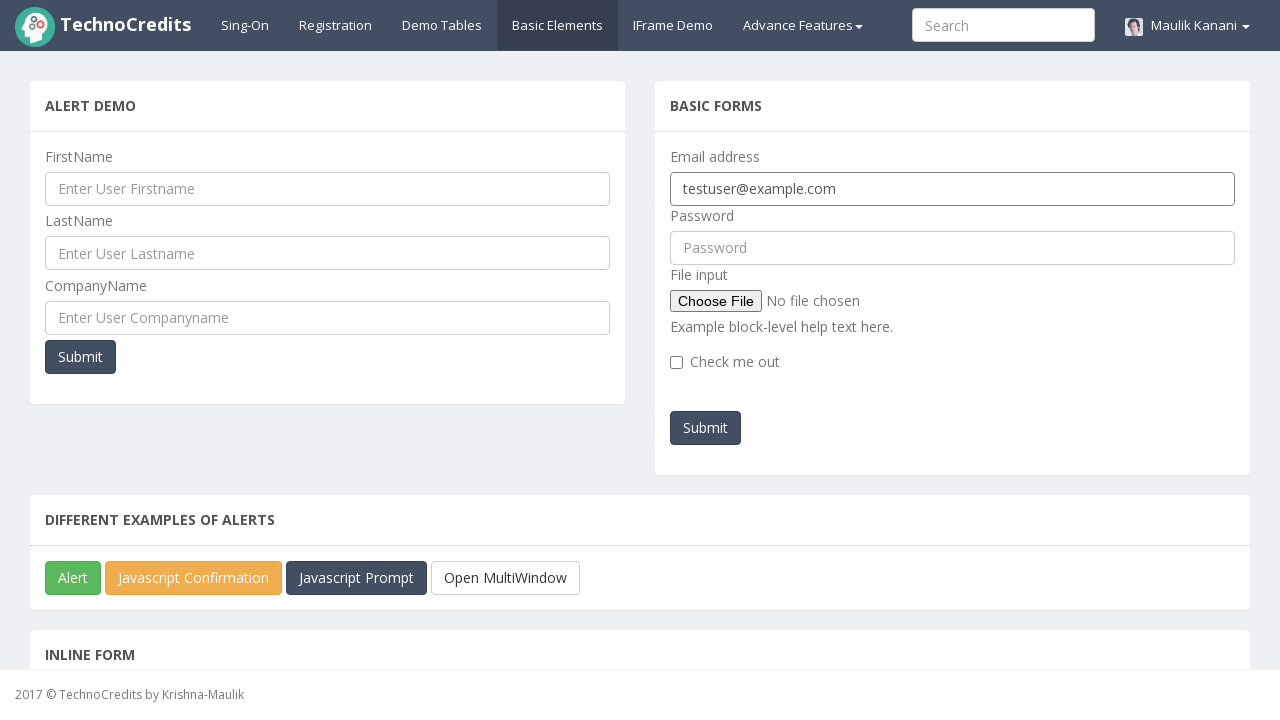

Filled password field with 'TestPass123!' on input#UserLastName
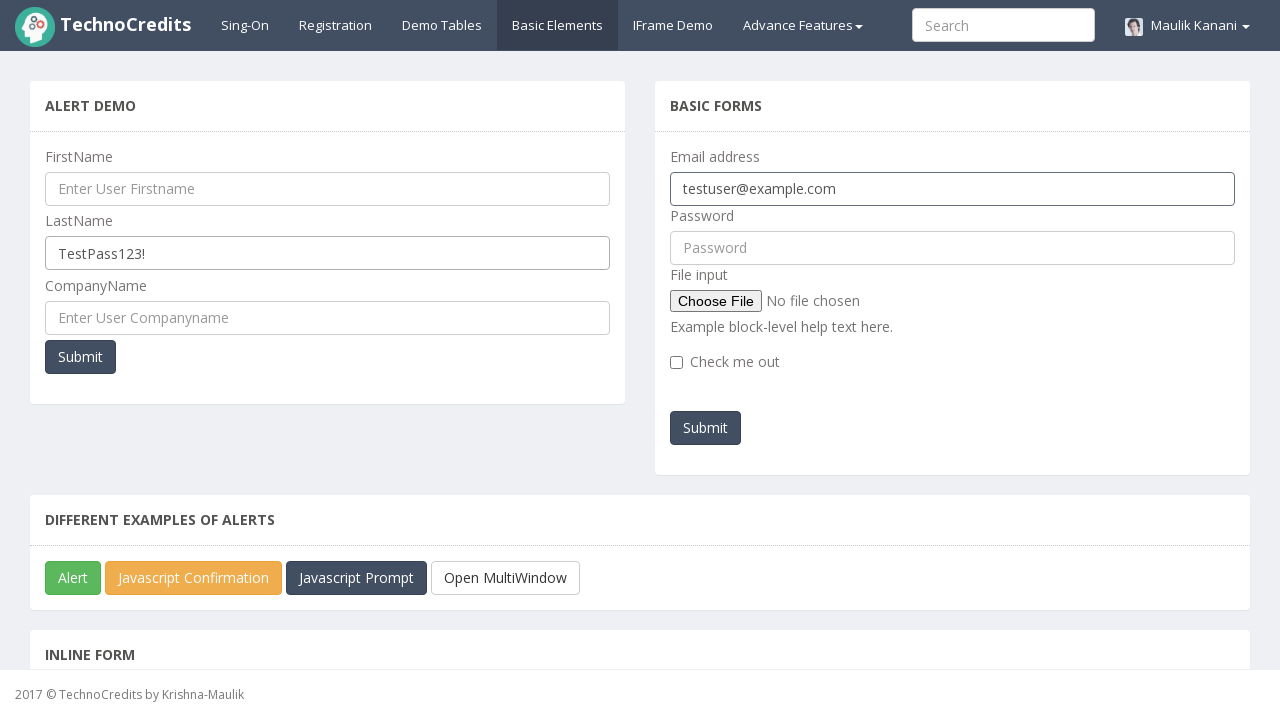

Clicked form submit button at (706, 428) on button#submitb2
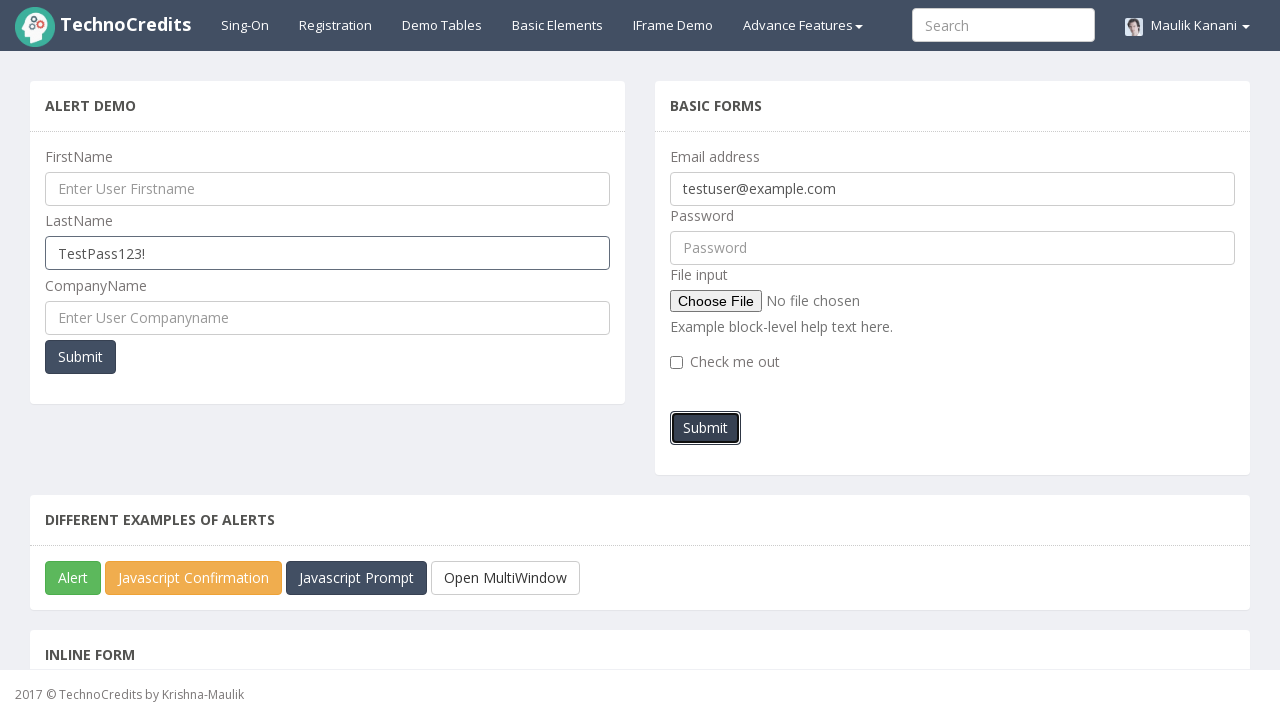

Set up alert dialog handler to accept dialogs
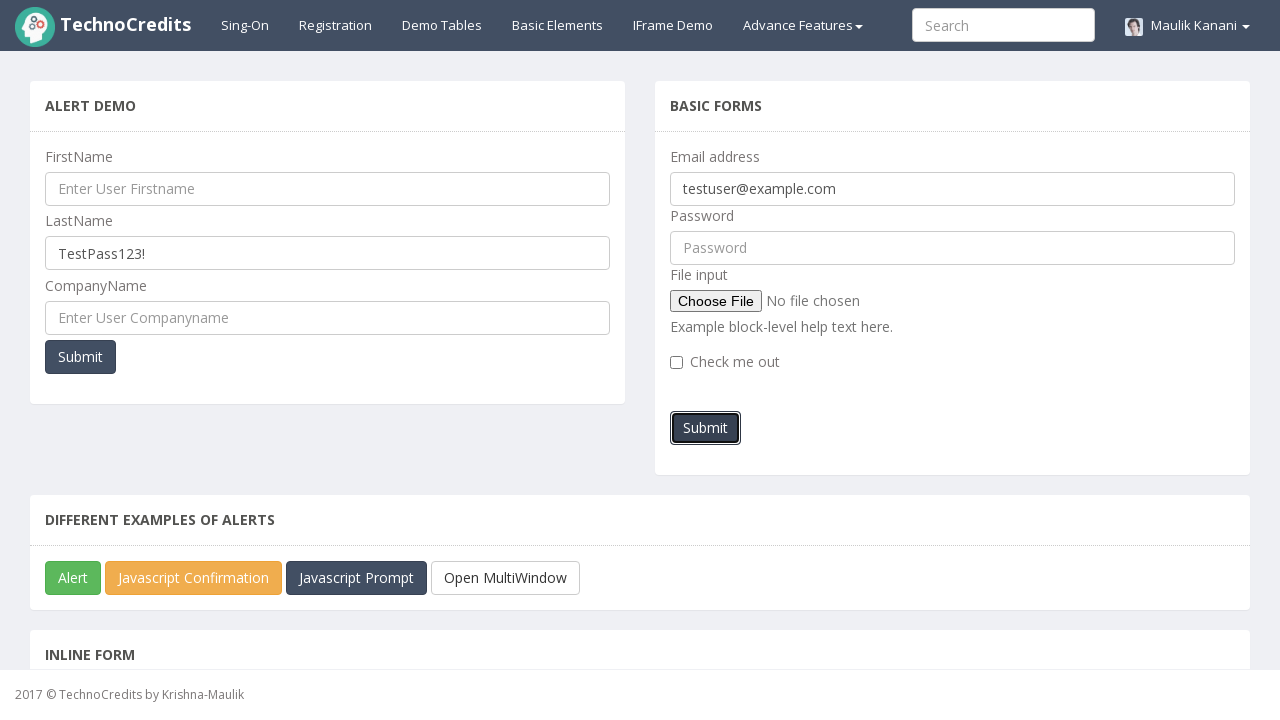

Waited for alert to be triggered and processed
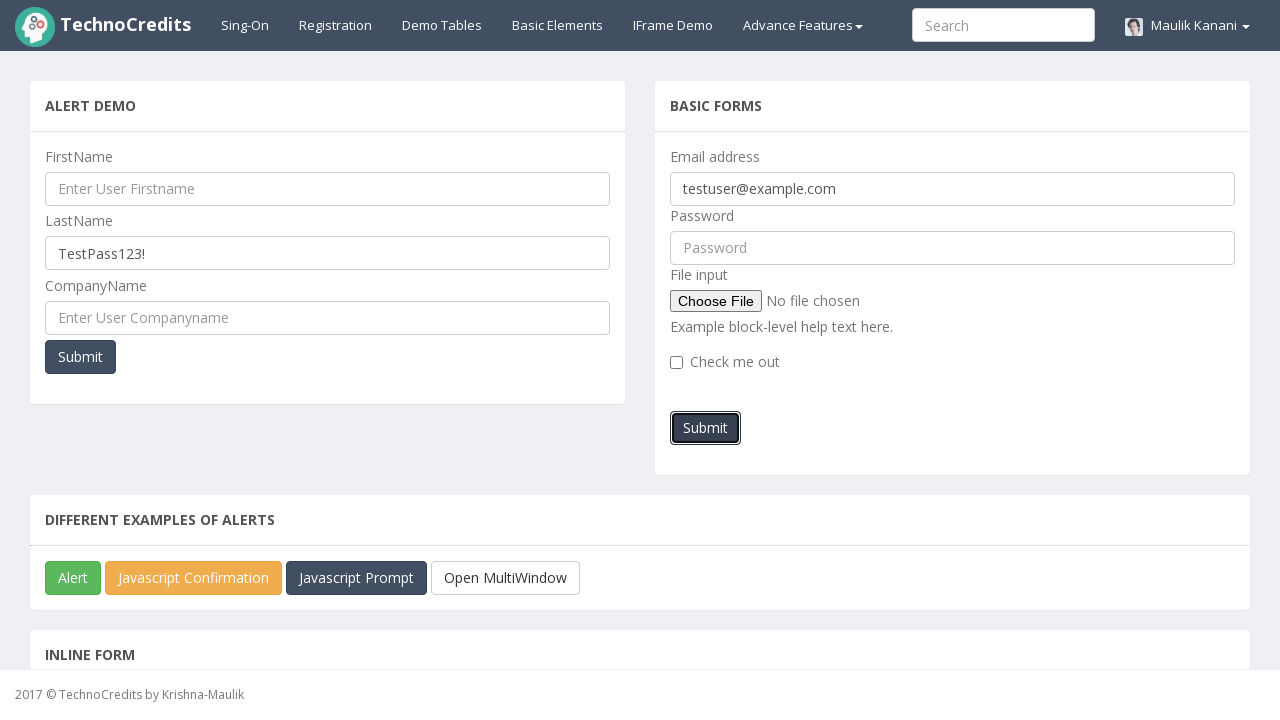

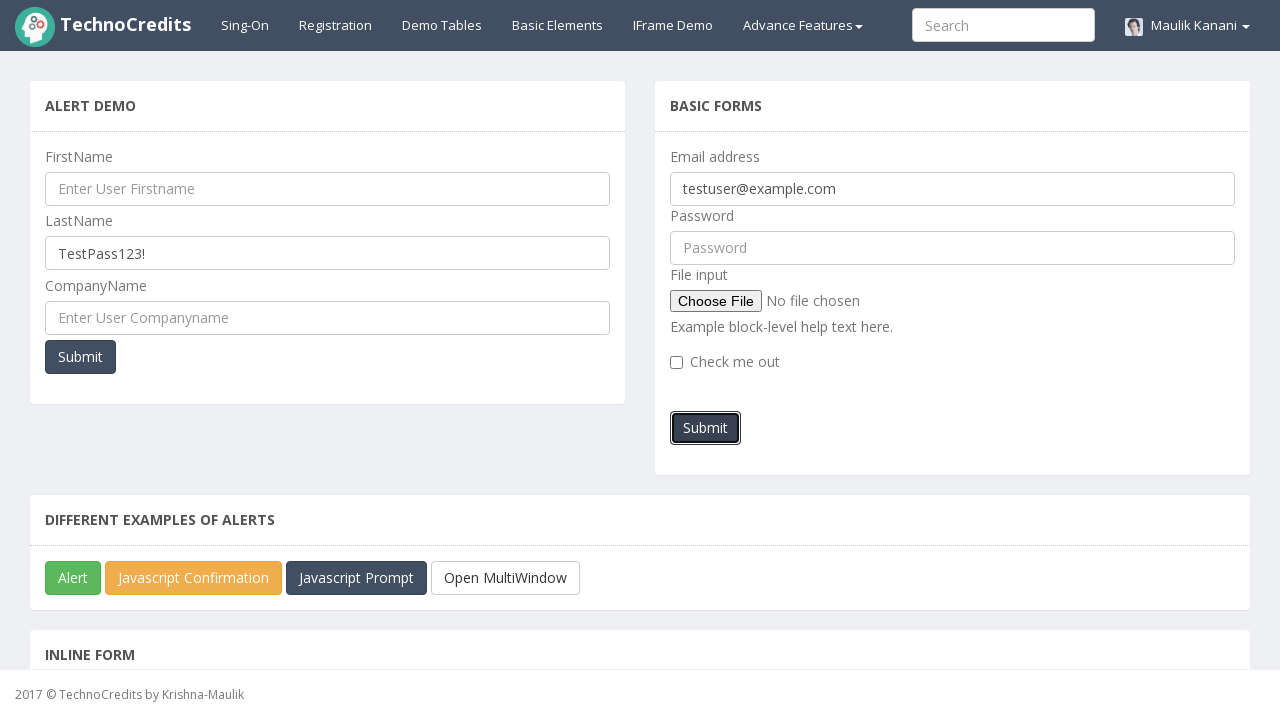